Tests adding specific grocery items (Cucumber, Brocolli, Beetroot) to cart on a practice e-commerce site by iterating through products and clicking "Add to cart" for matching items

Starting URL: https://rahulshettyacademy.com/seleniumPractise/

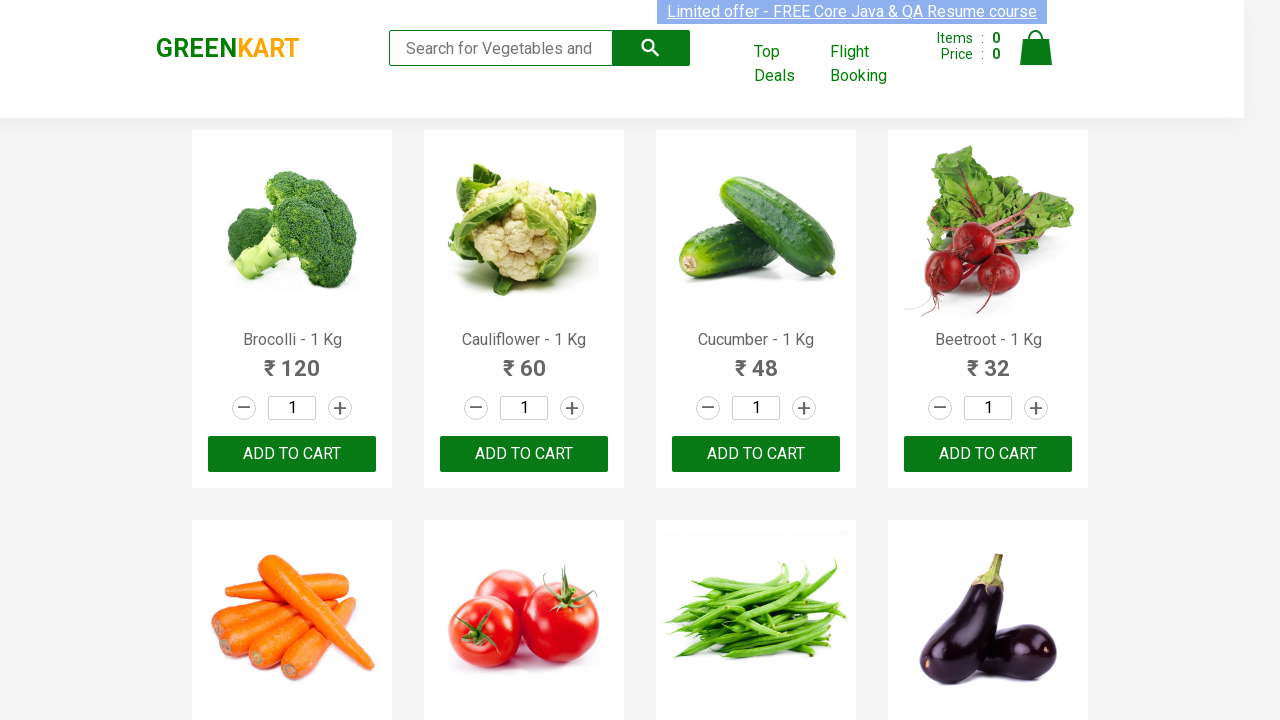

Waited for product names to load on the practice e-commerce site
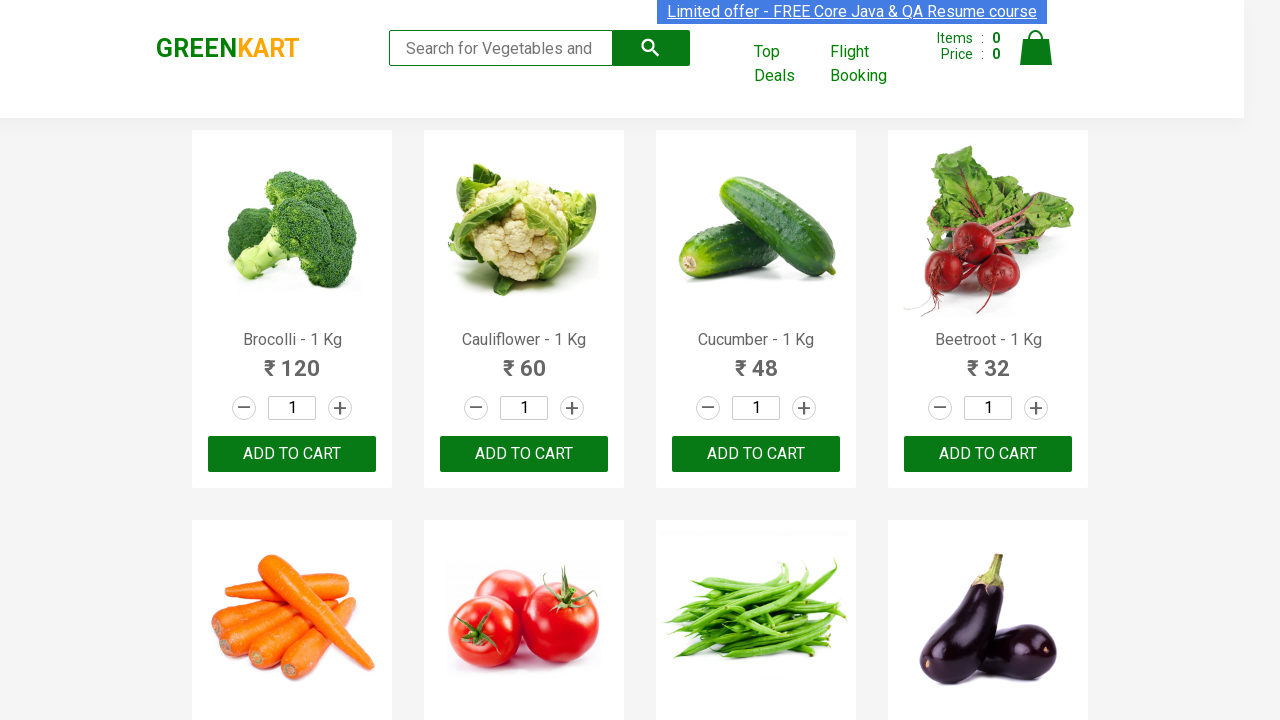

Defined list of items to add to cart: Cucumber, Brocolli, Beetroot
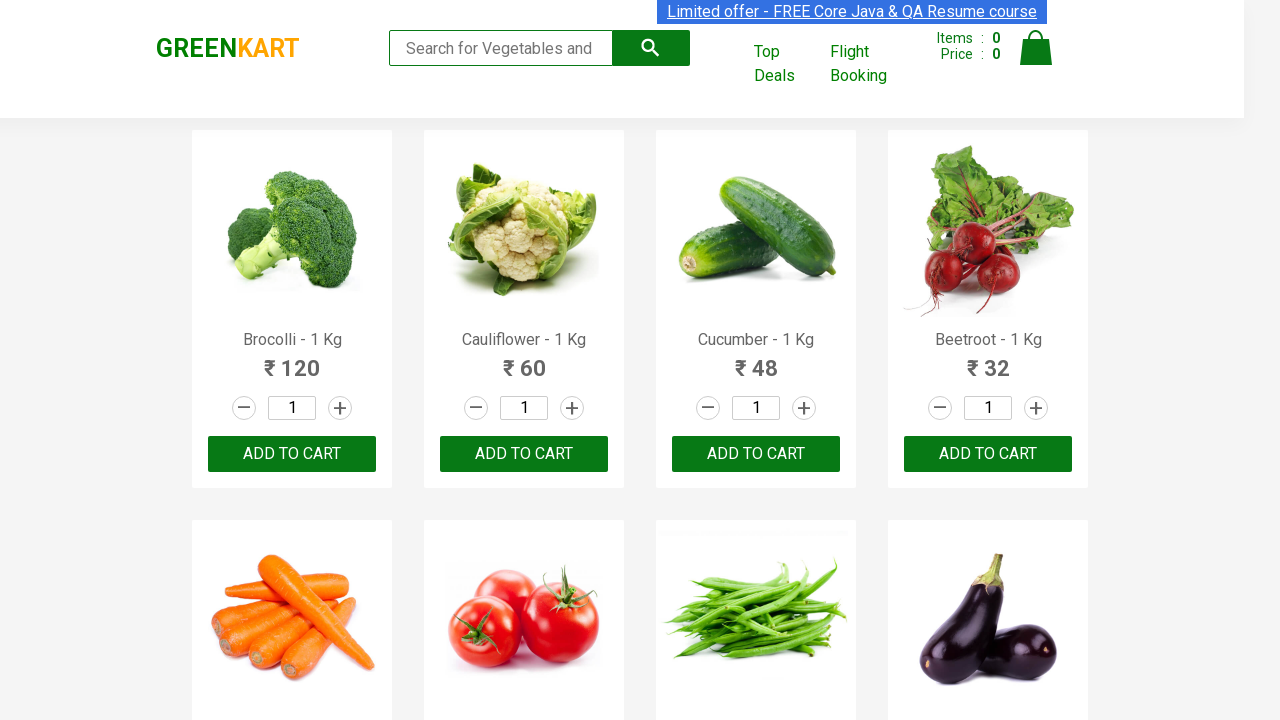

Retrieved all product name elements from the page
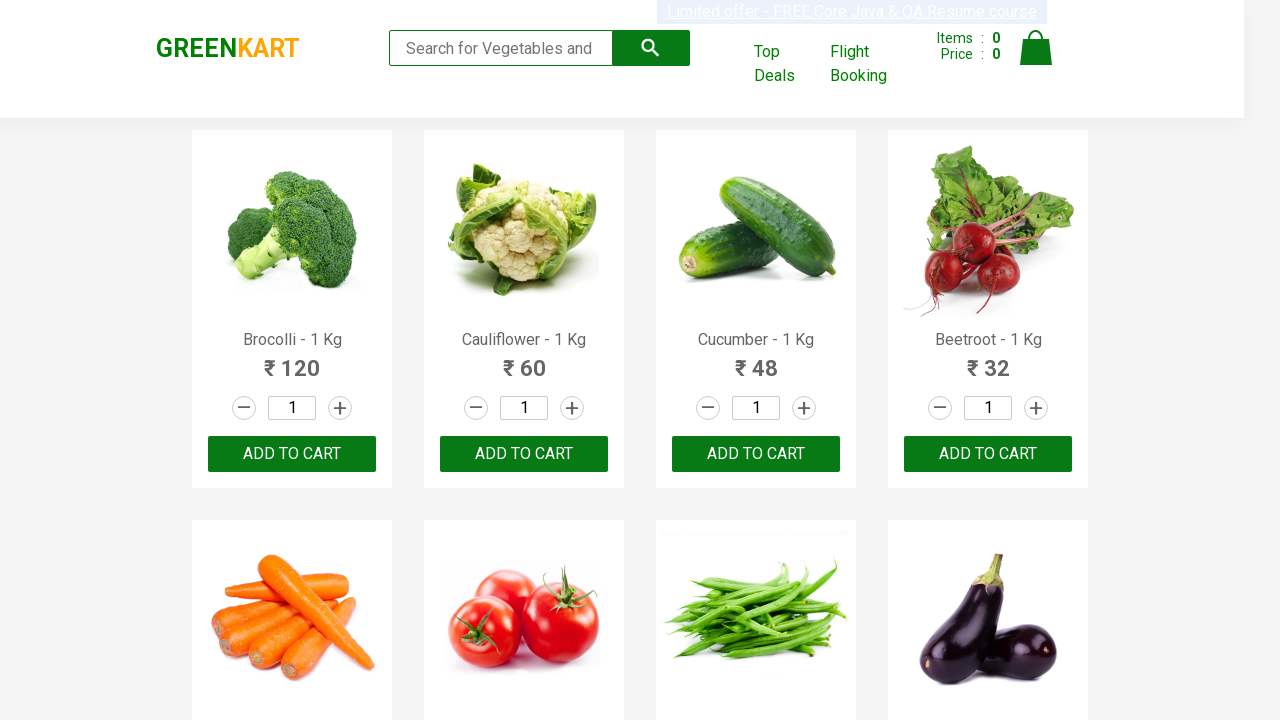

Retrieved all Add to cart buttons from the page
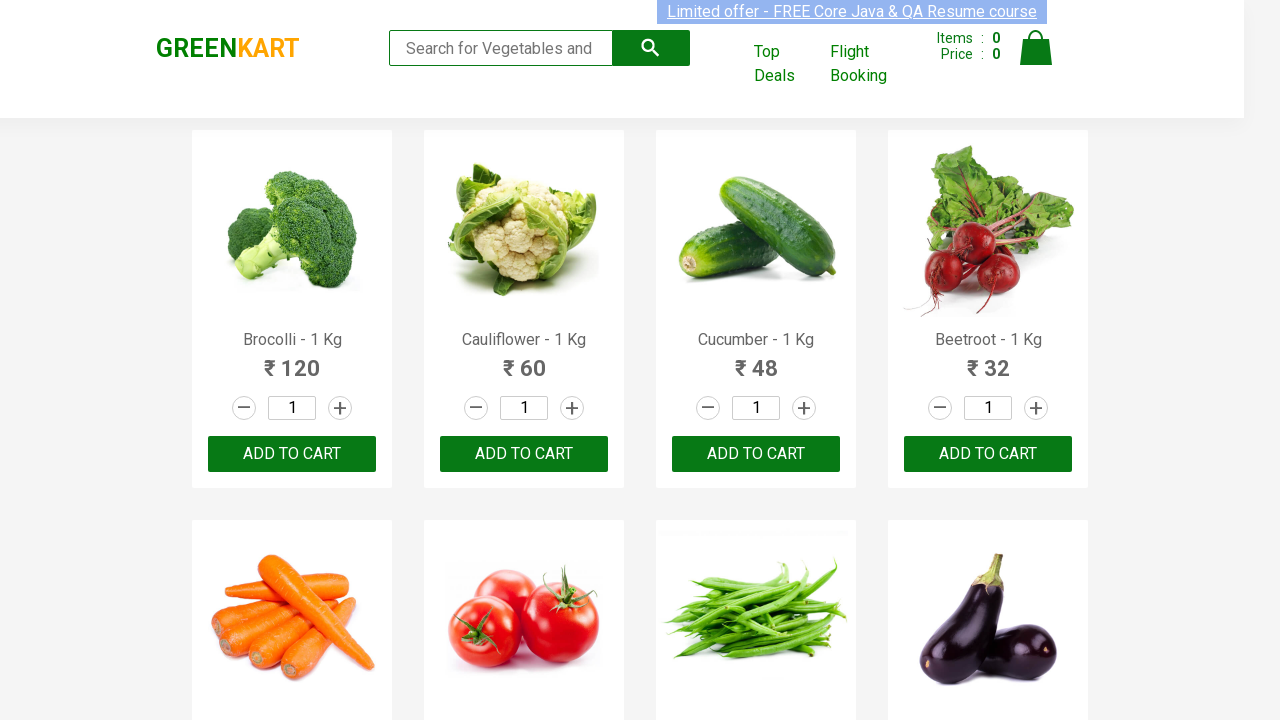

Retrieved text content from product at index 0
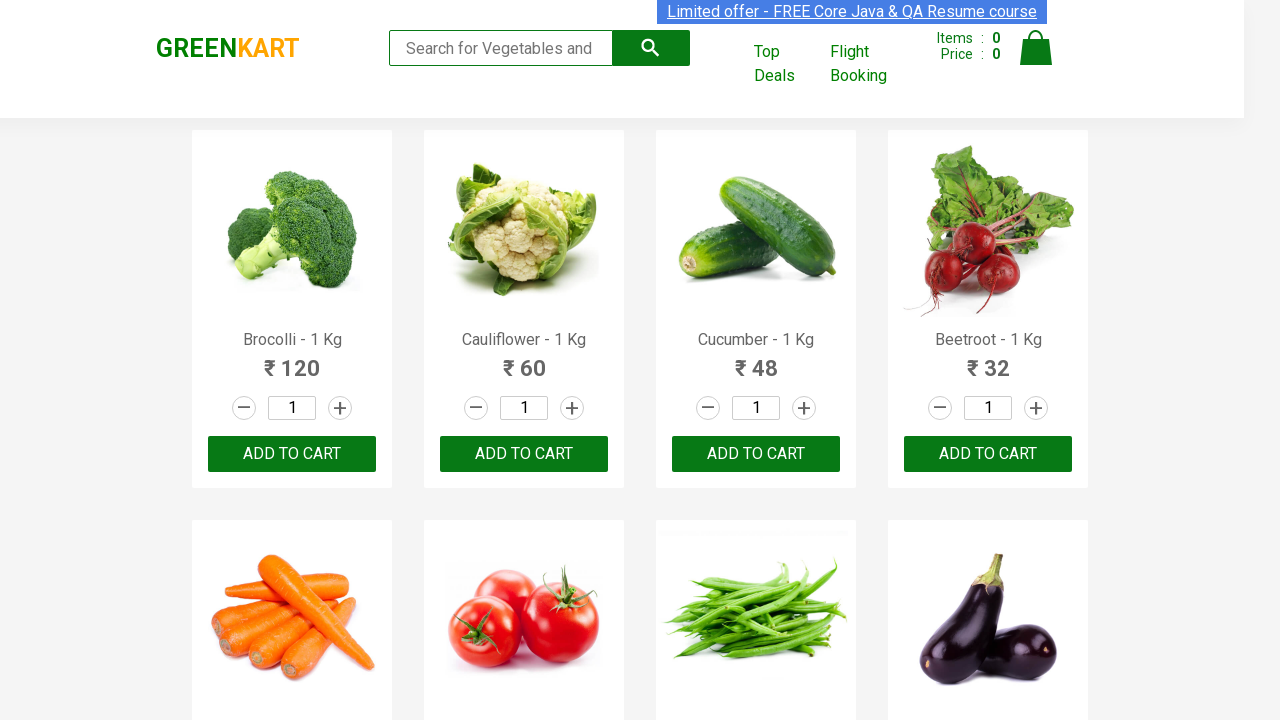

Extracted product name: Brocolli
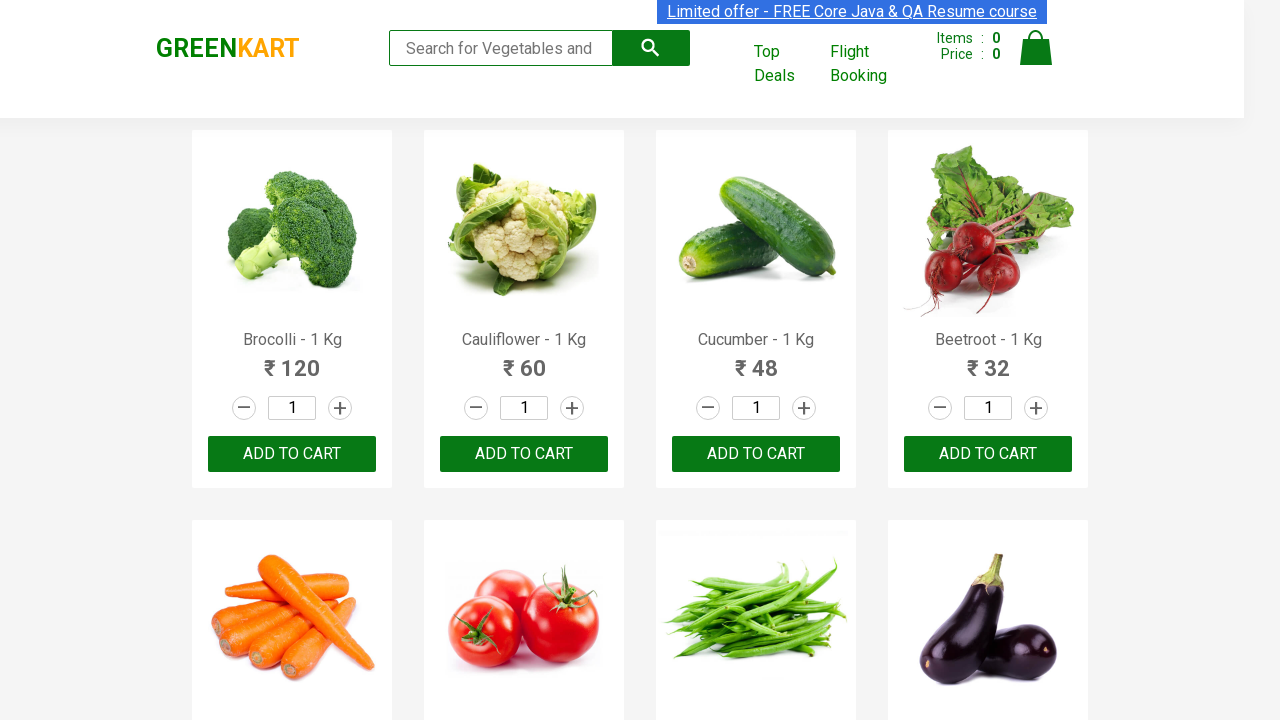

Clicked 'Add to cart' button for Brocolli at (292, 454) on xpath=//div[@class='product-action']/button >> nth=0
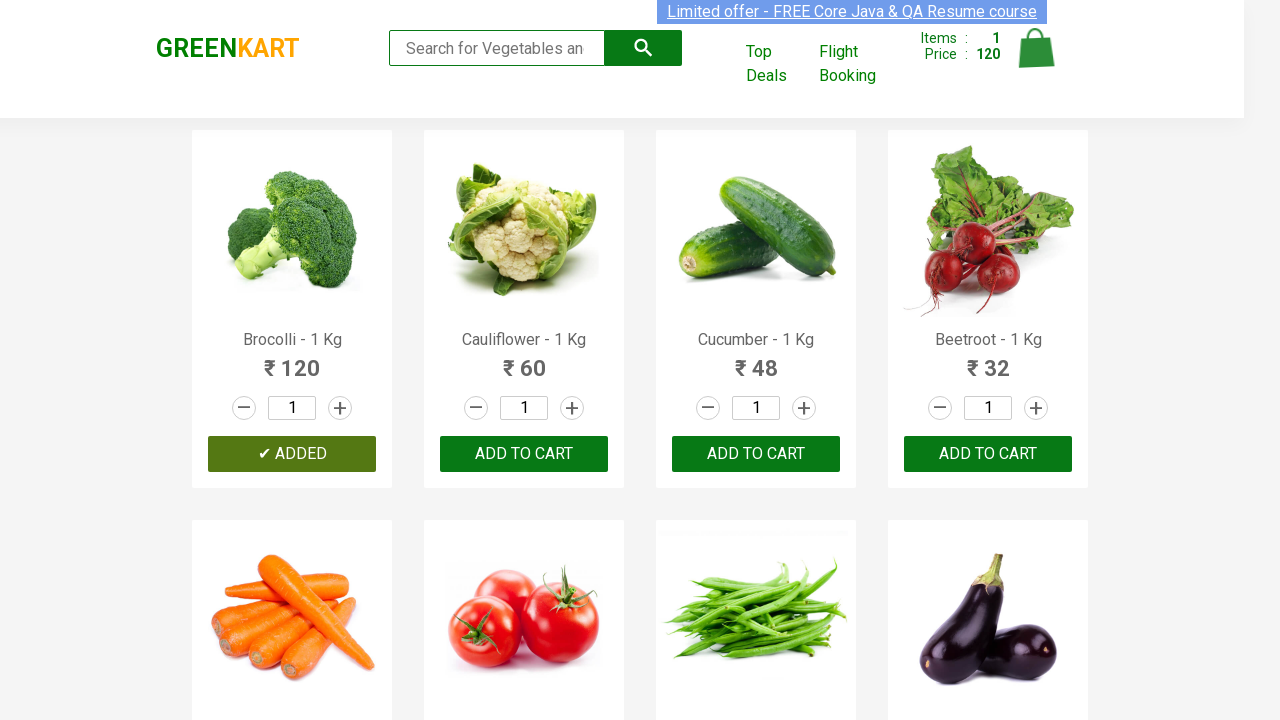

Incremented items added counter to 1
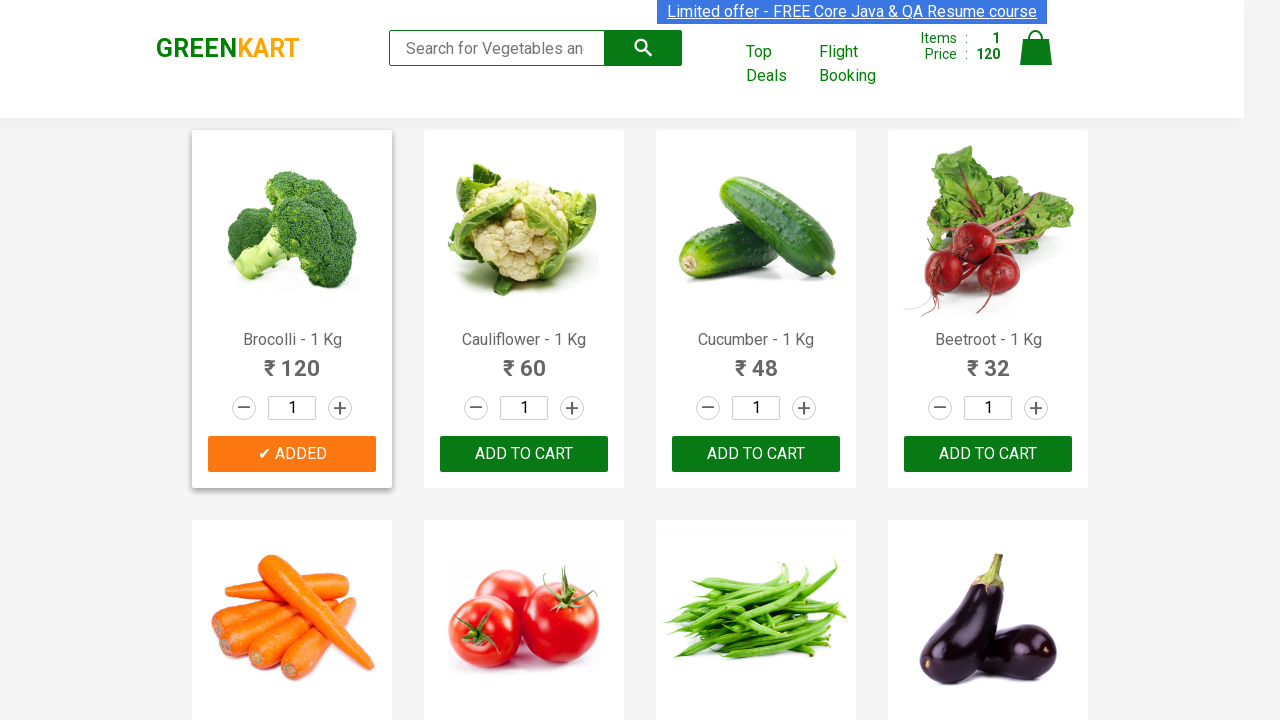

Retrieved text content from product at index 1
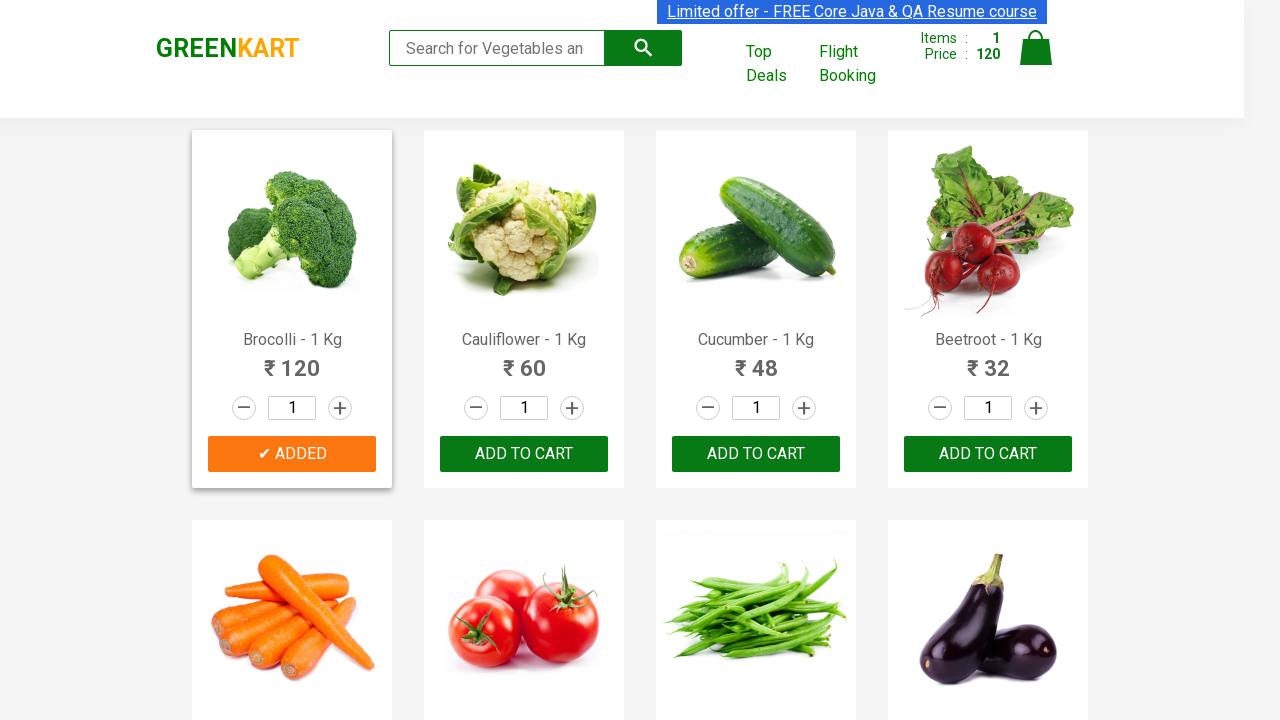

Extracted product name: Cauliflower
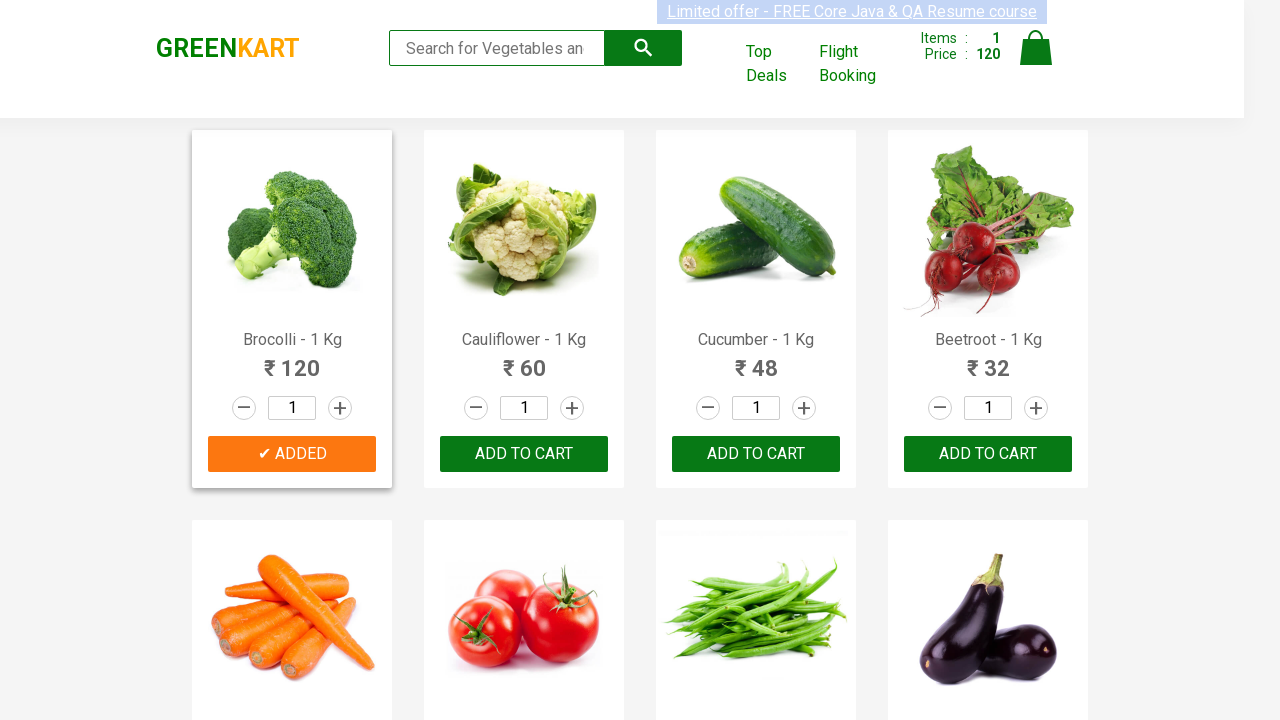

Retrieved text content from product at index 2
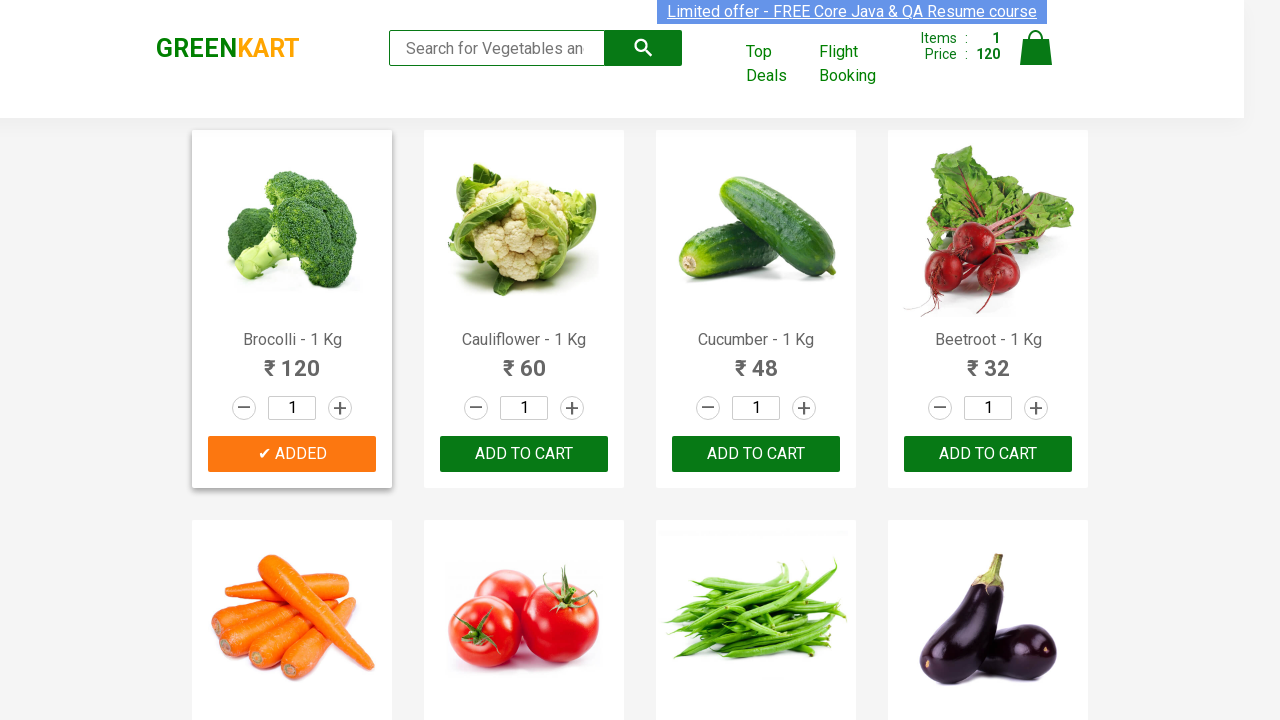

Extracted product name: Cucumber
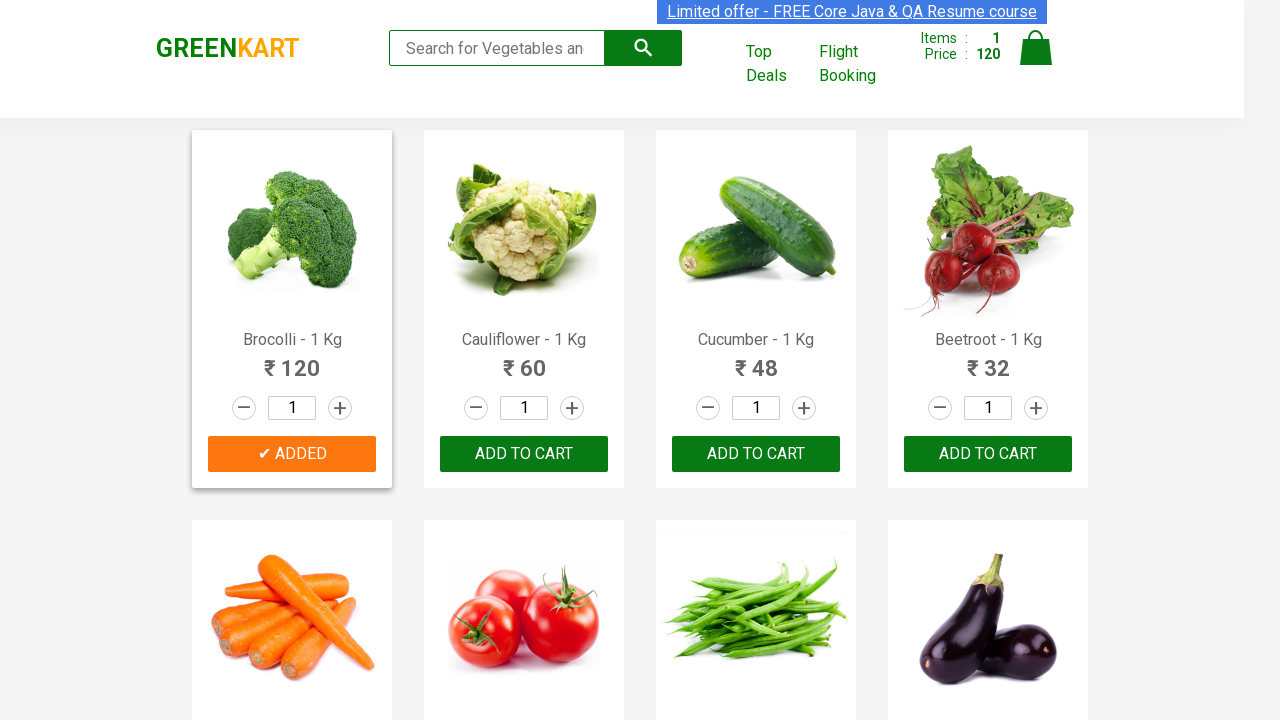

Clicked 'Add to cart' button for Cucumber at (756, 454) on xpath=//div[@class='product-action']/button >> nth=2
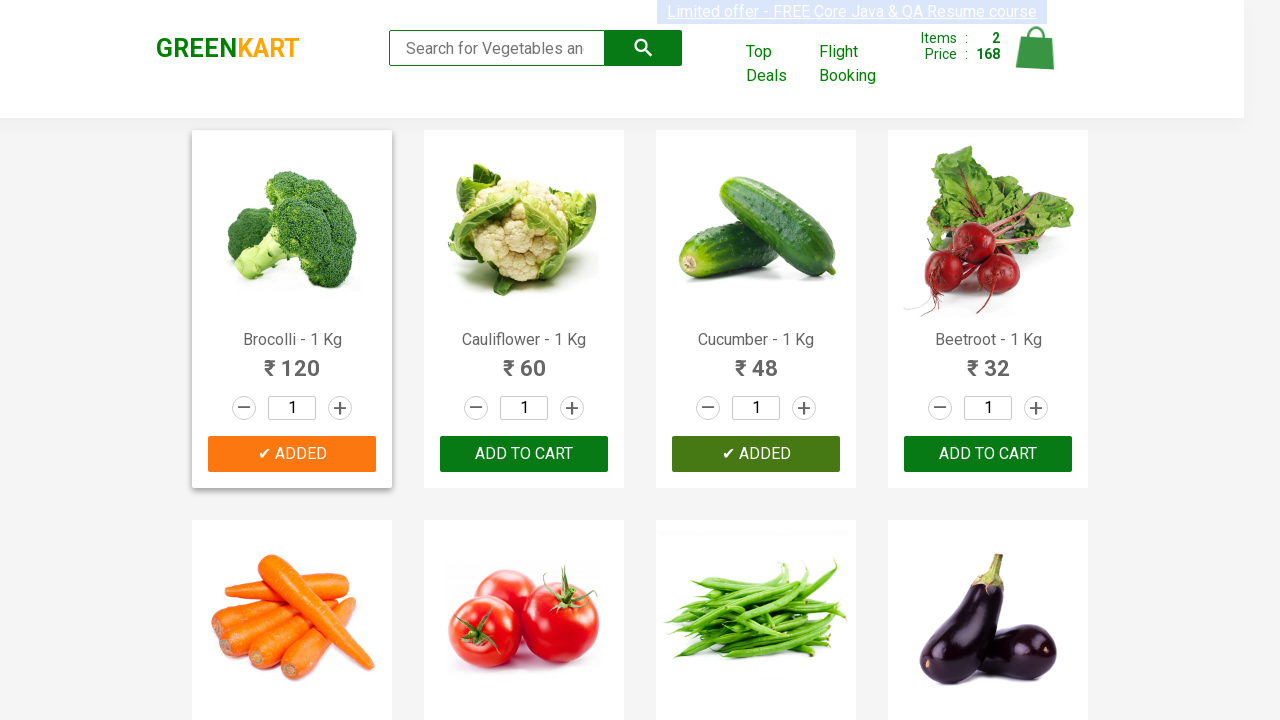

Incremented items added counter to 2
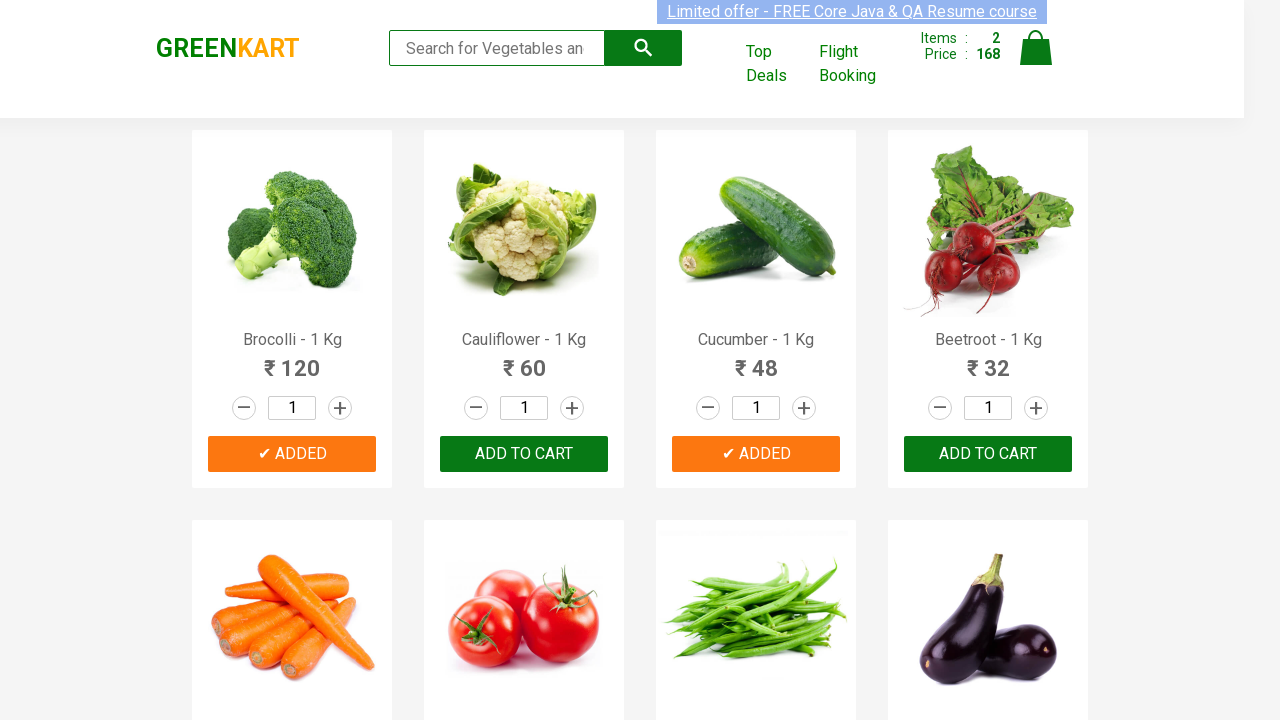

Retrieved text content from product at index 3
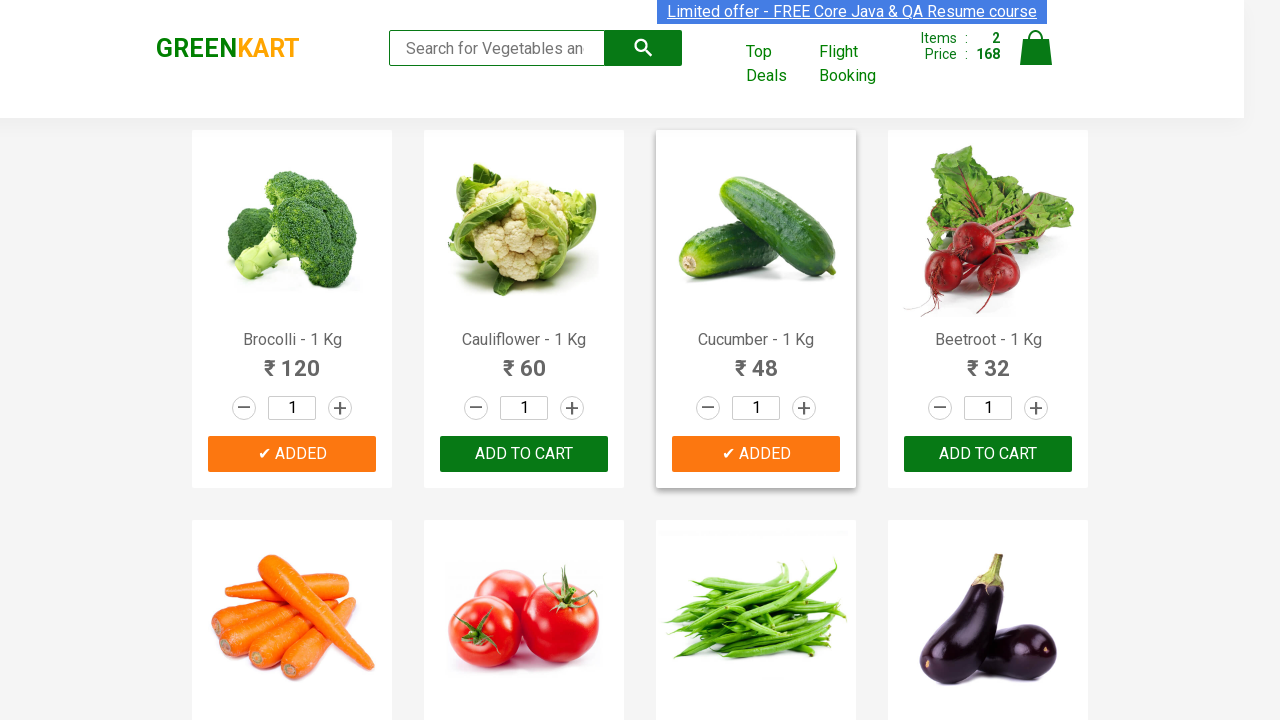

Extracted product name: Beetroot
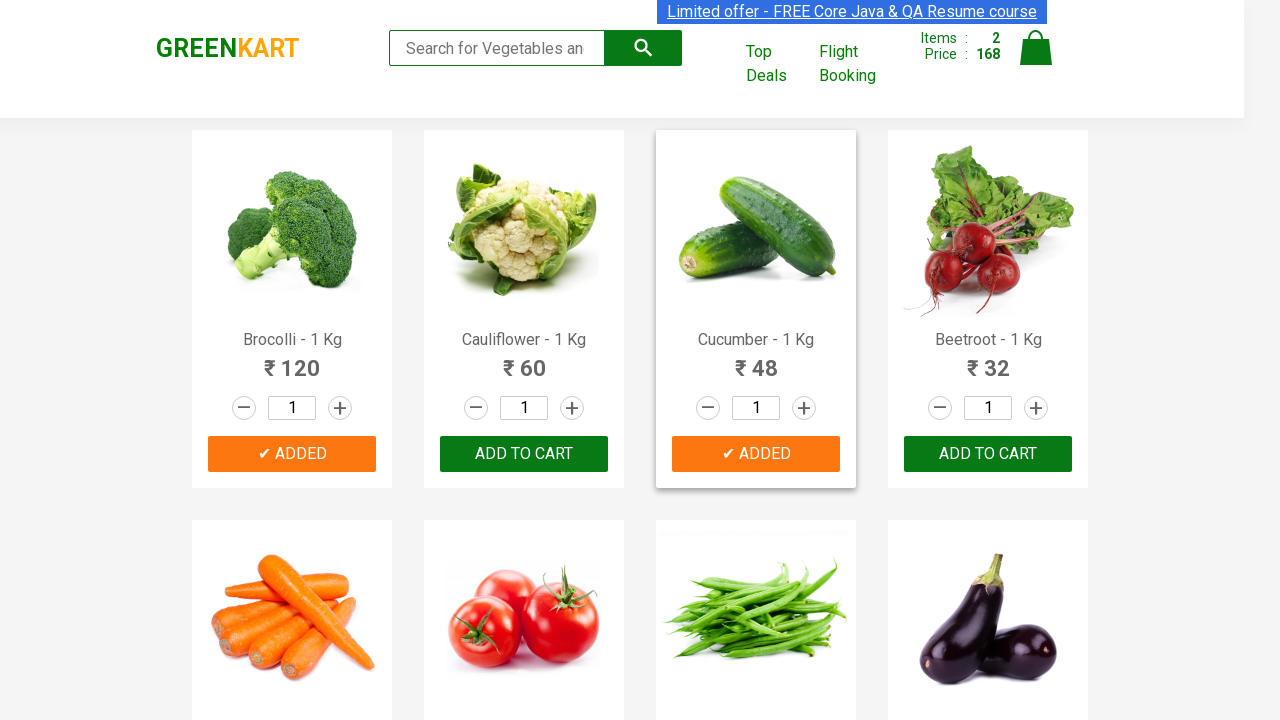

Clicked 'Add to cart' button for Beetroot at (988, 454) on xpath=//div[@class='product-action']/button >> nth=3
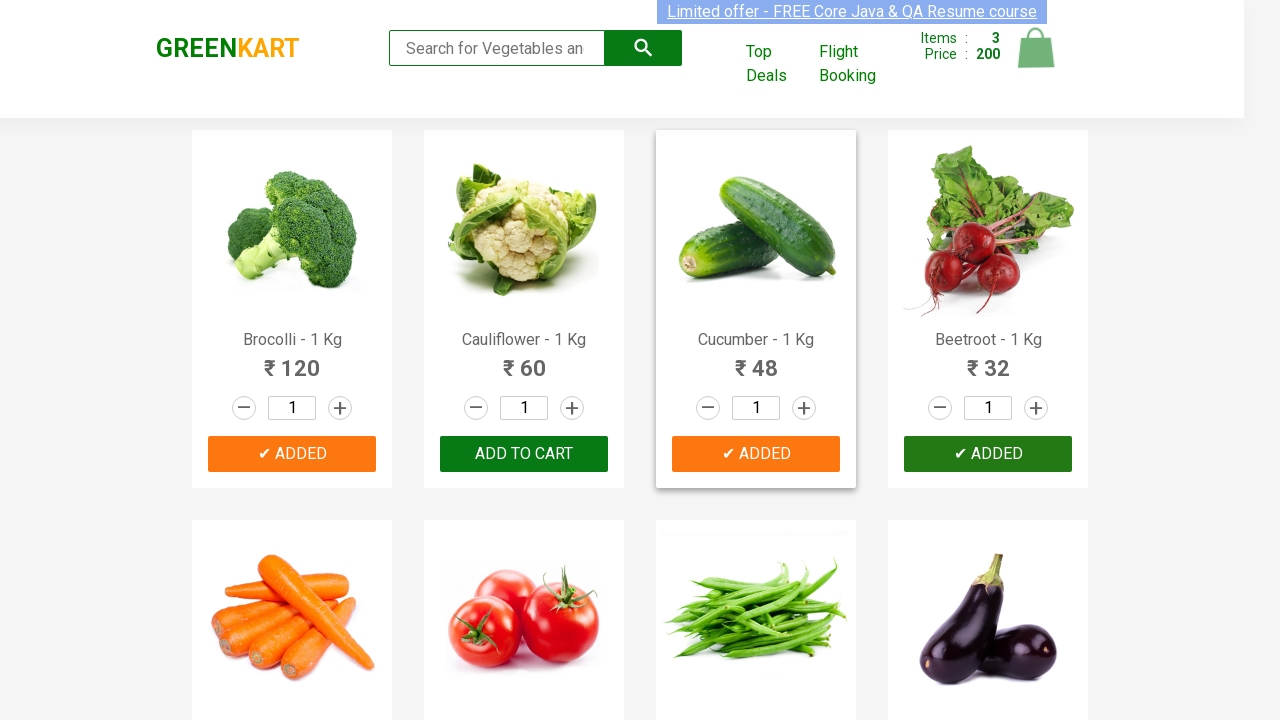

Incremented items added counter to 3
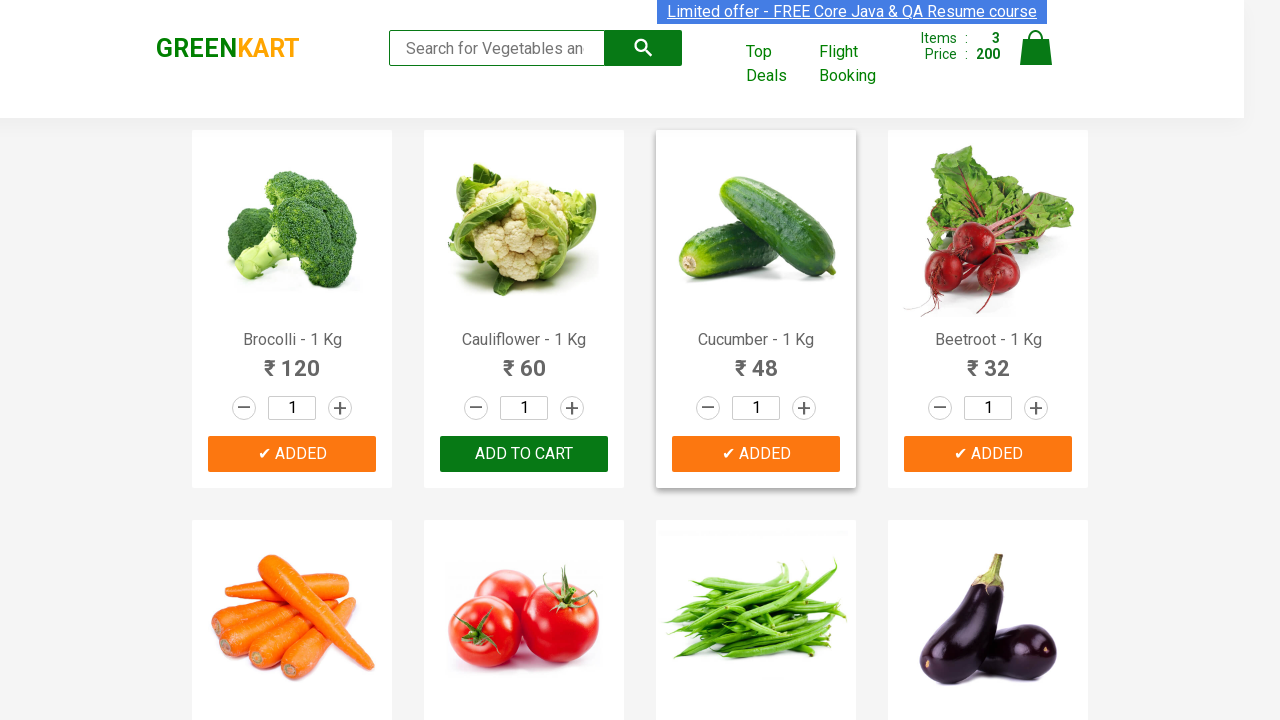

All 3 required items have been added to cart - stopping iteration
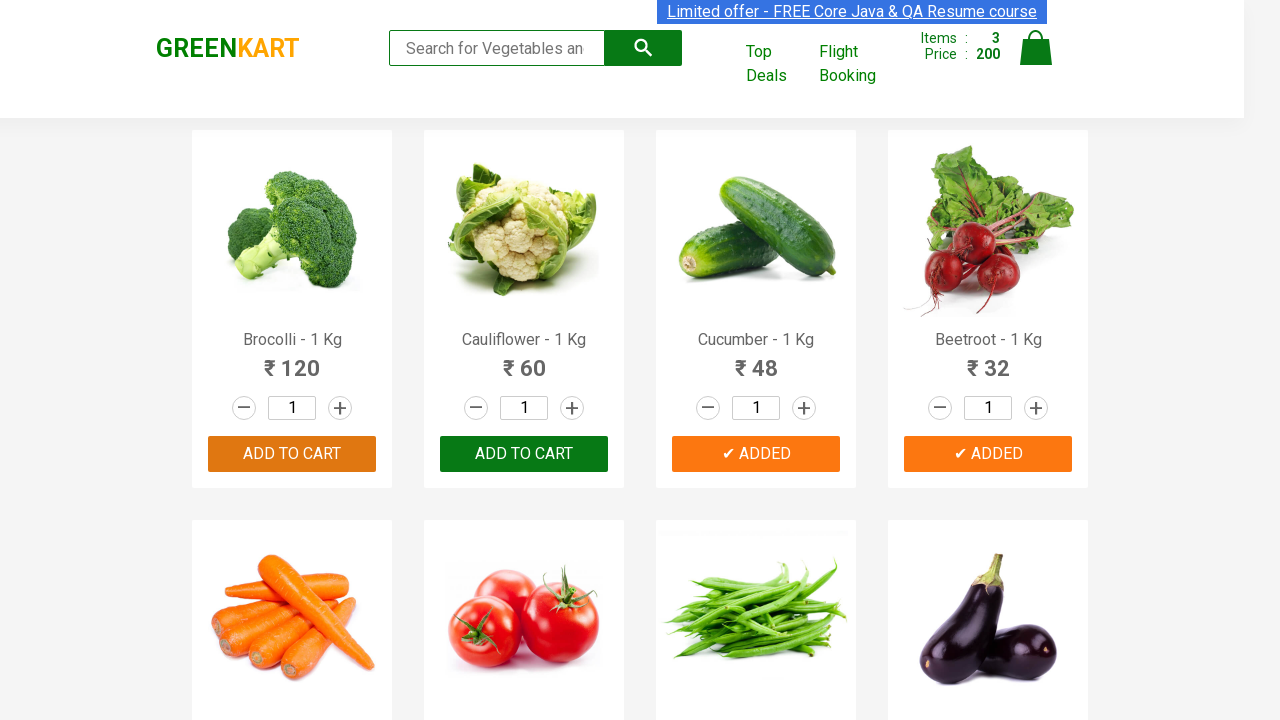

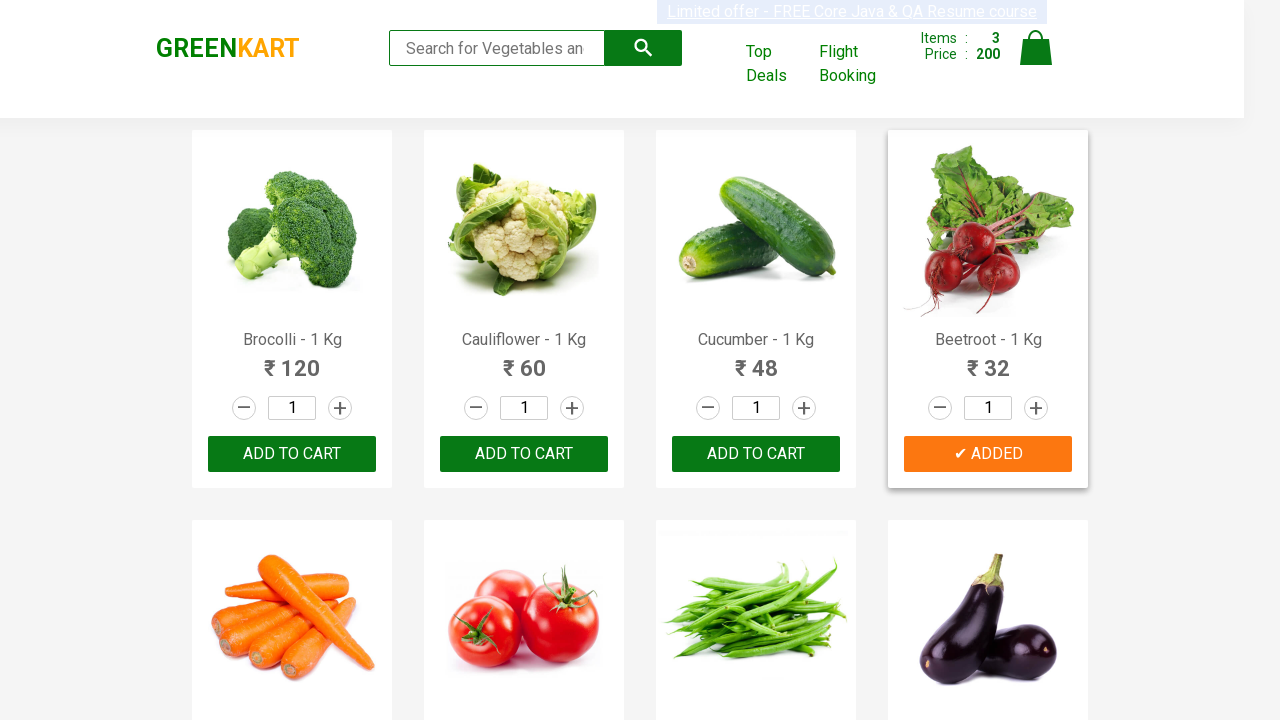